Navigates to About Us page and verifies the email button in the consultant card is displayed

Starting URL: https://famcare.app

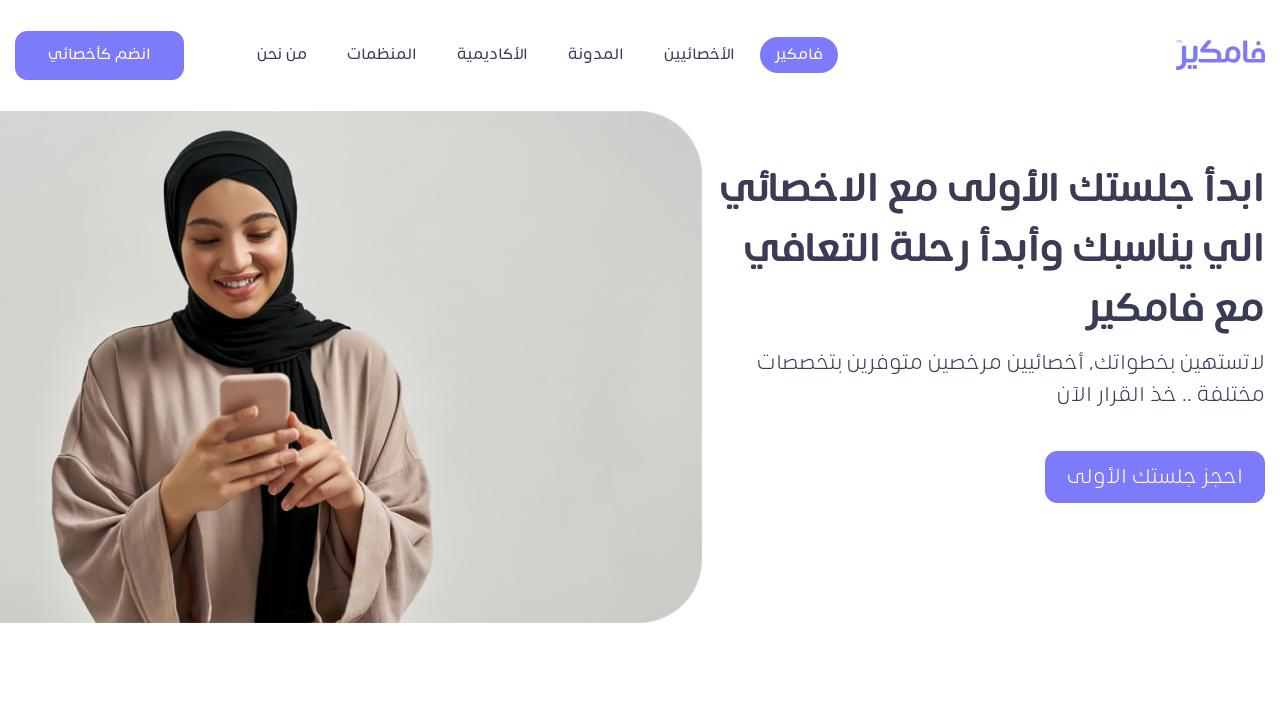

Clicked 'About Us' button to navigate to About Us page at (282, 55) on xpath=//*[@title = 'من نحن']
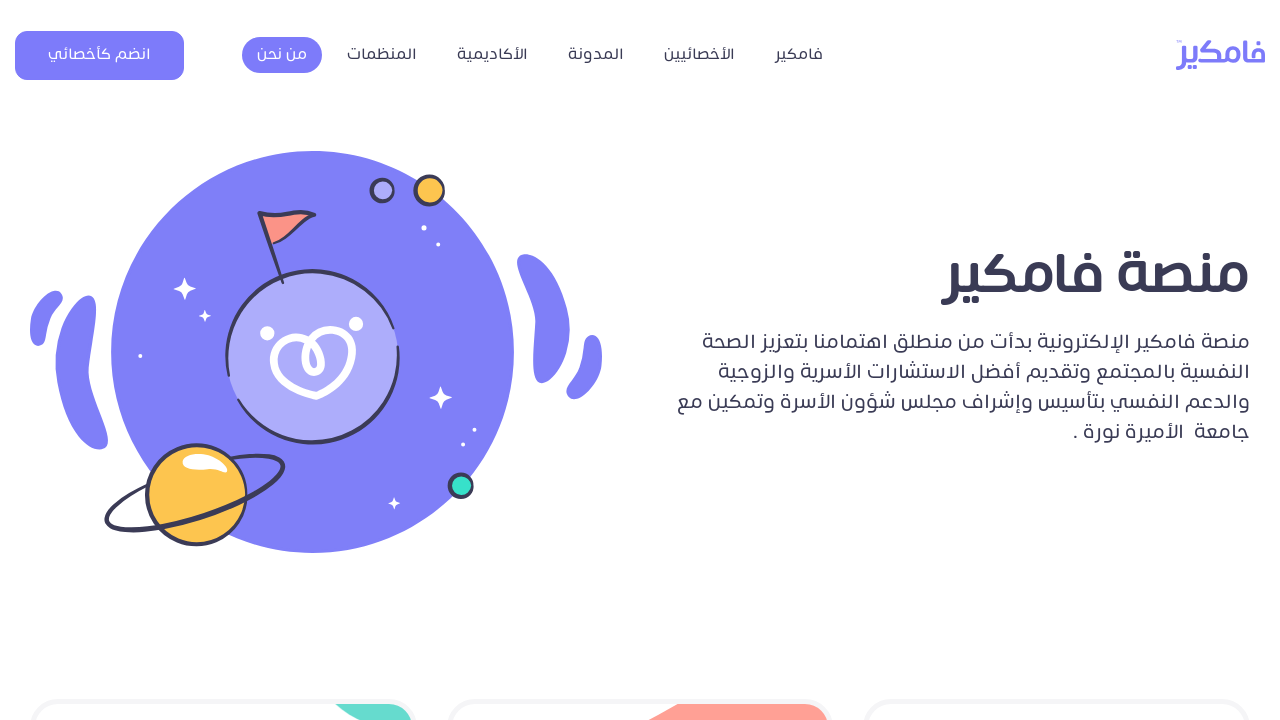

Verified the email button in consultant card is displayed
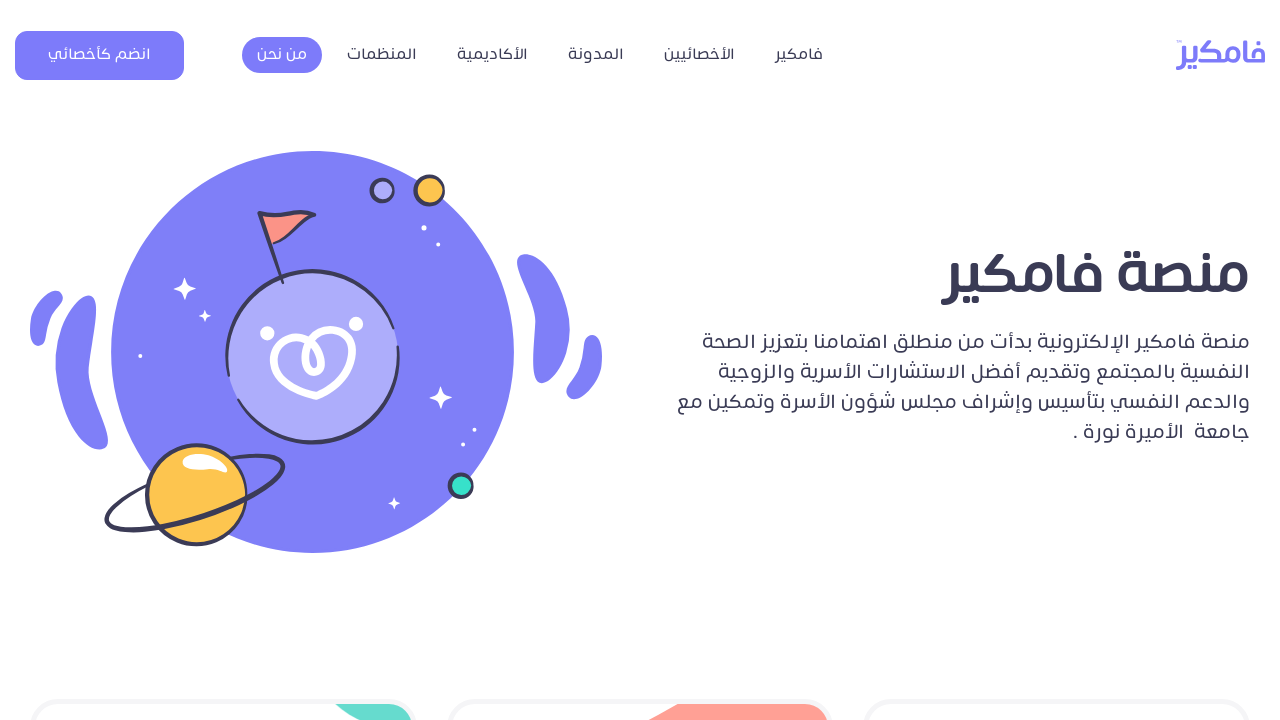

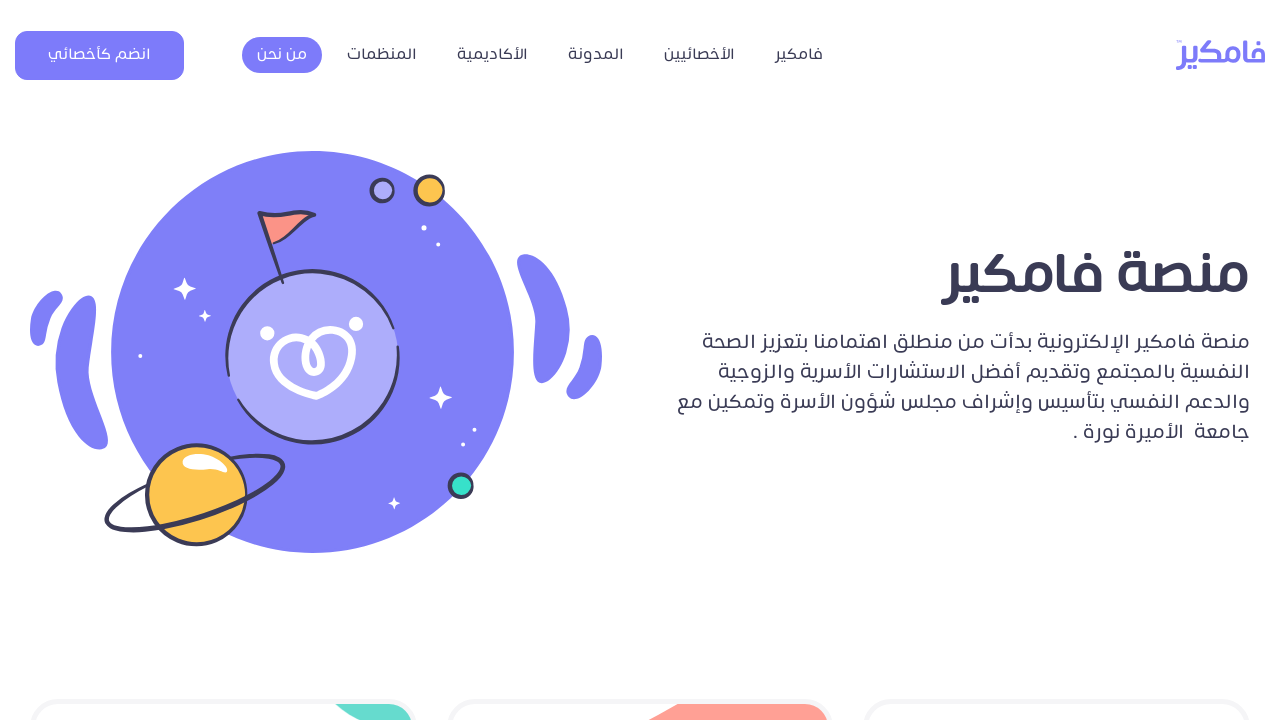